Tests handling of multiple browser windows by clicking a link that opens a new window, switching between windows, and verifying content on both windows

Starting URL: https://the-internet.herokuapp.com/windows

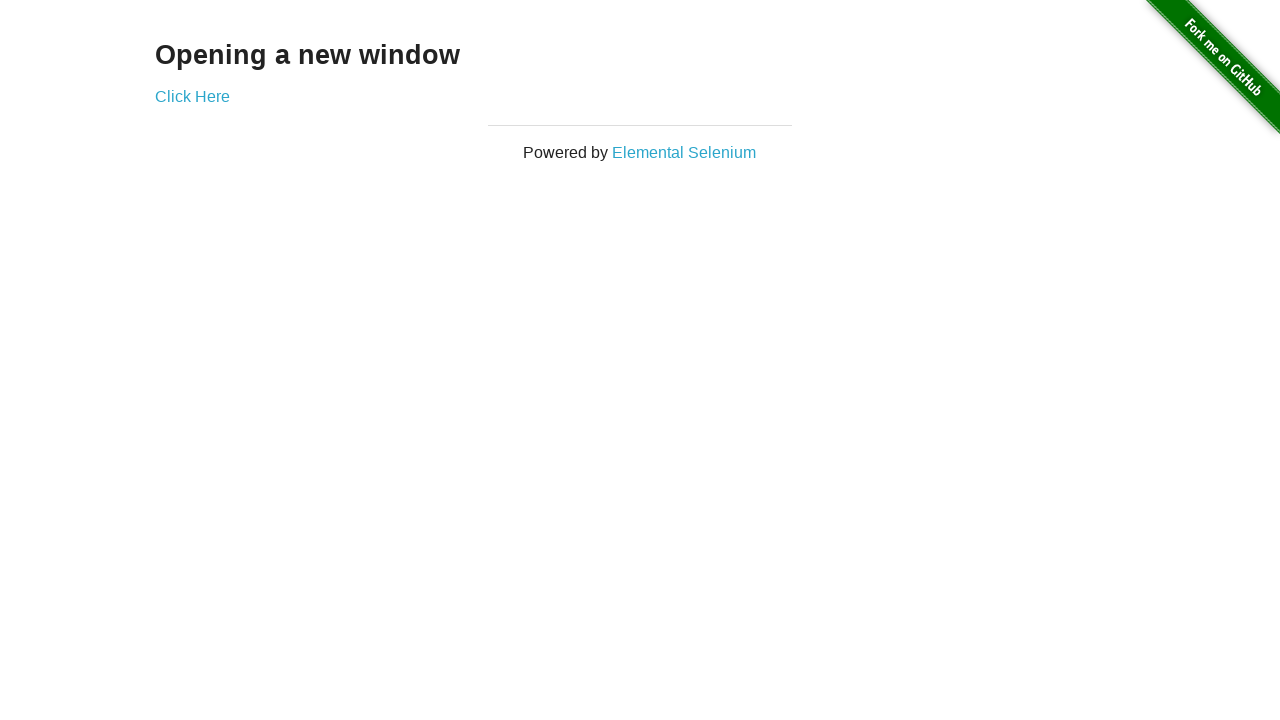

Navigated to the windows handling test page
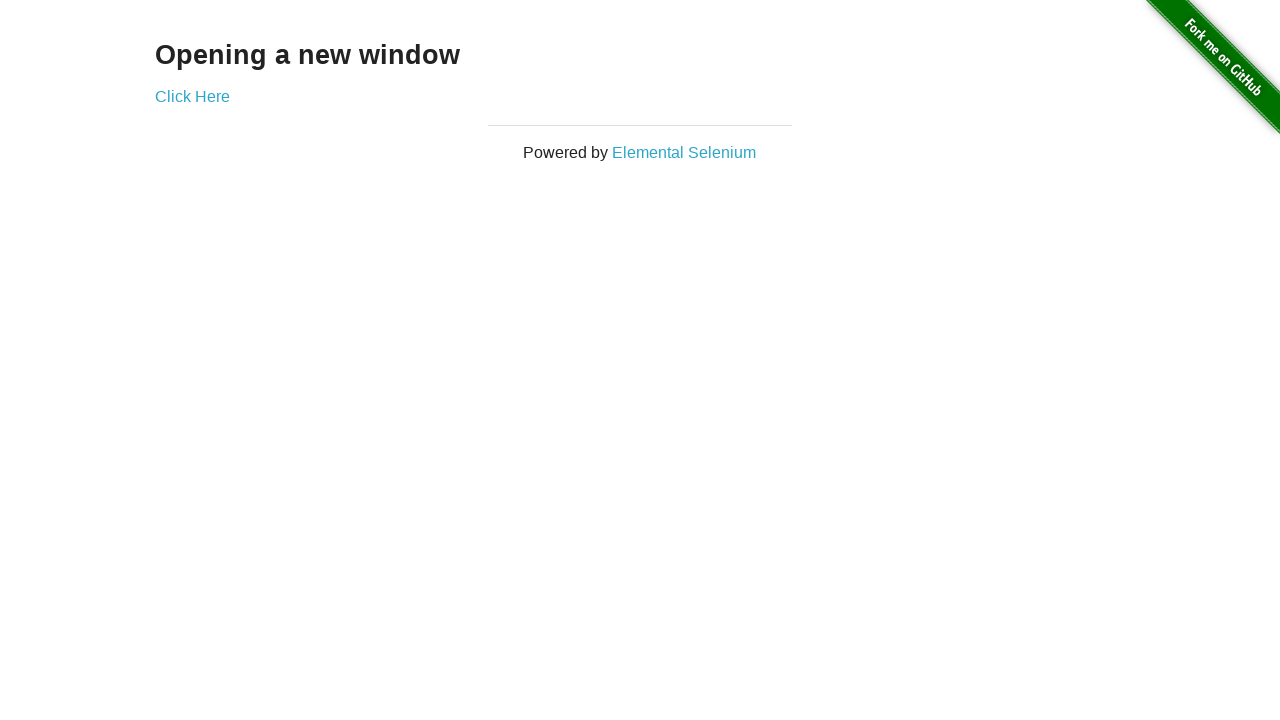

Clicked 'Click Here' link to open a new window at (192, 96) on text=Click Here
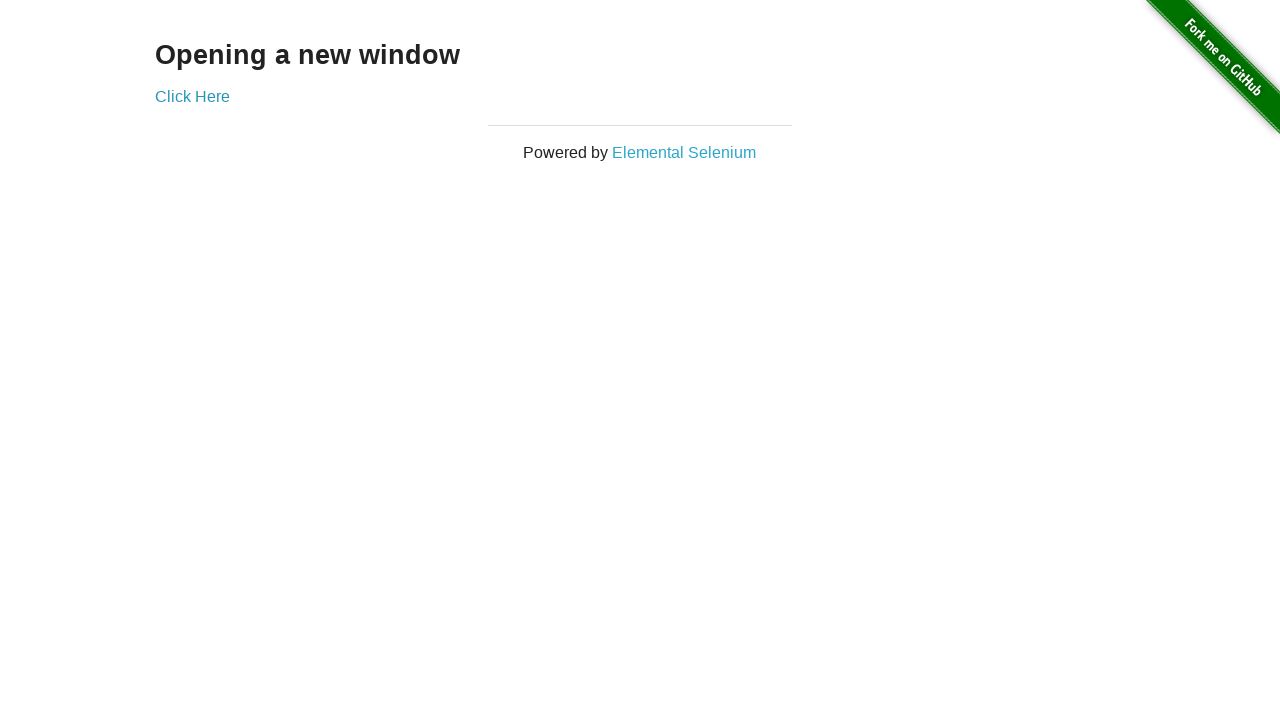

New window opened and captured
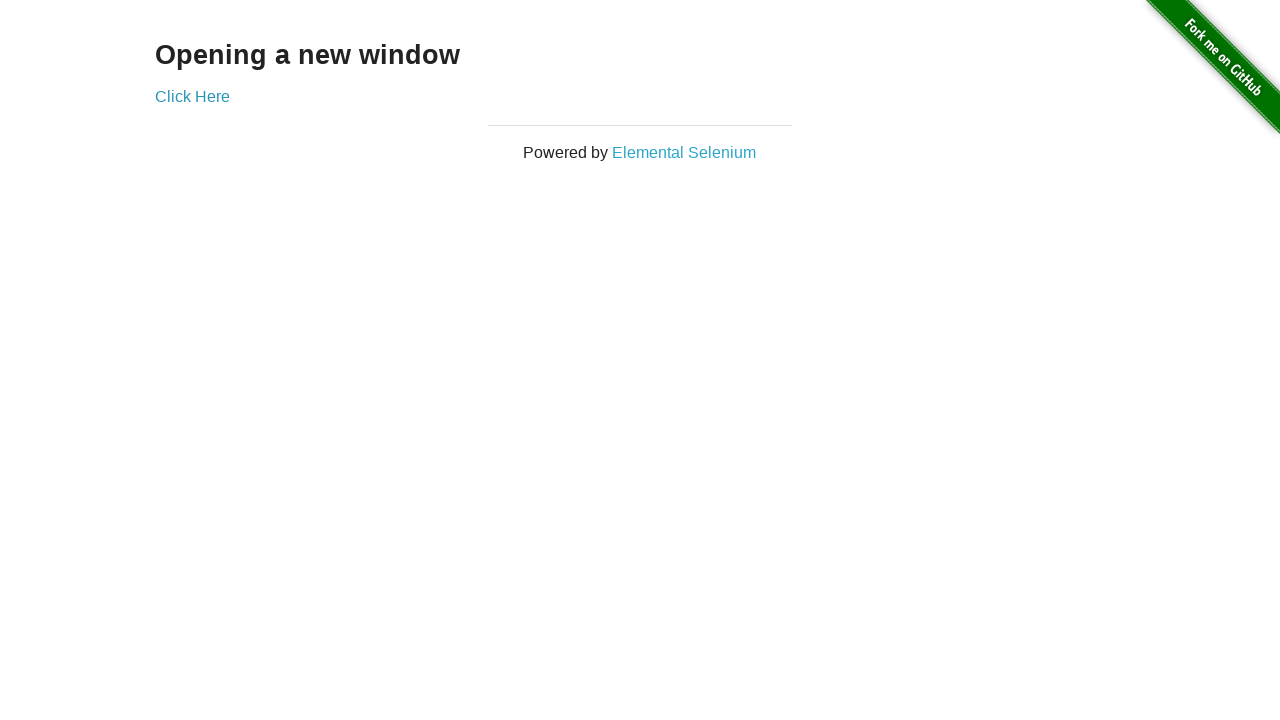

Waited for new window to load
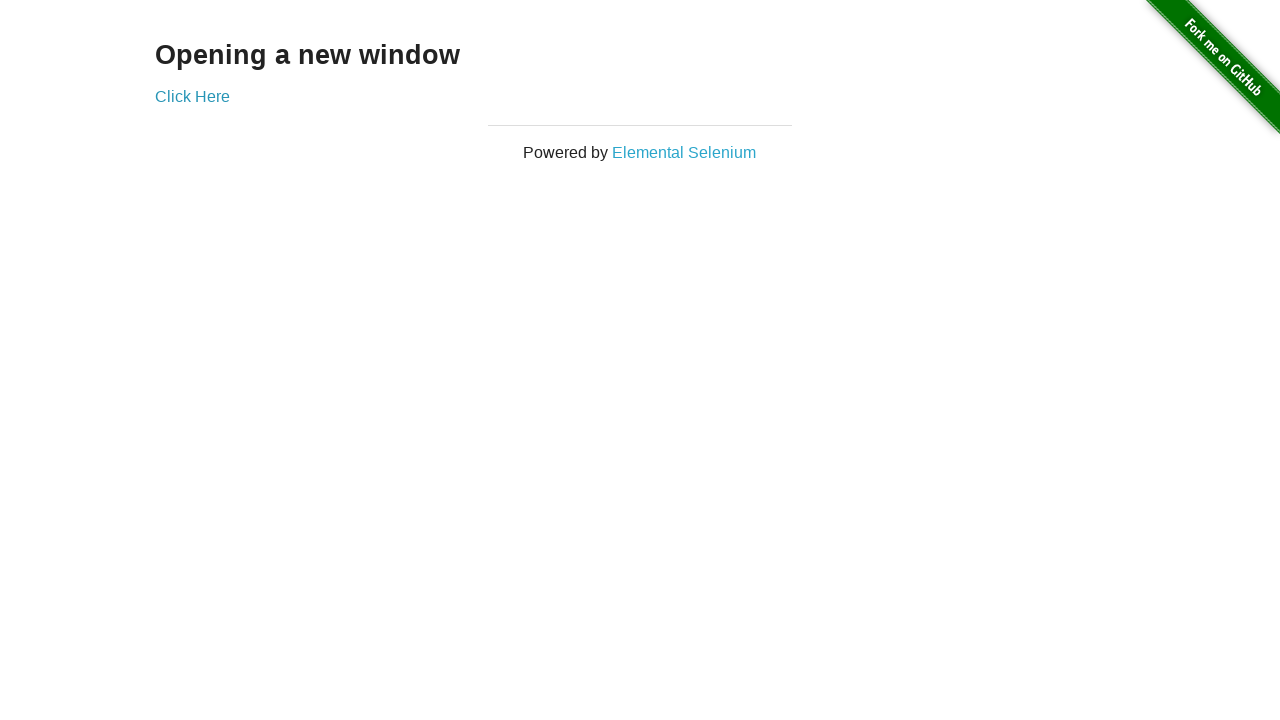

Retrieved heading from new window: 'New Window'
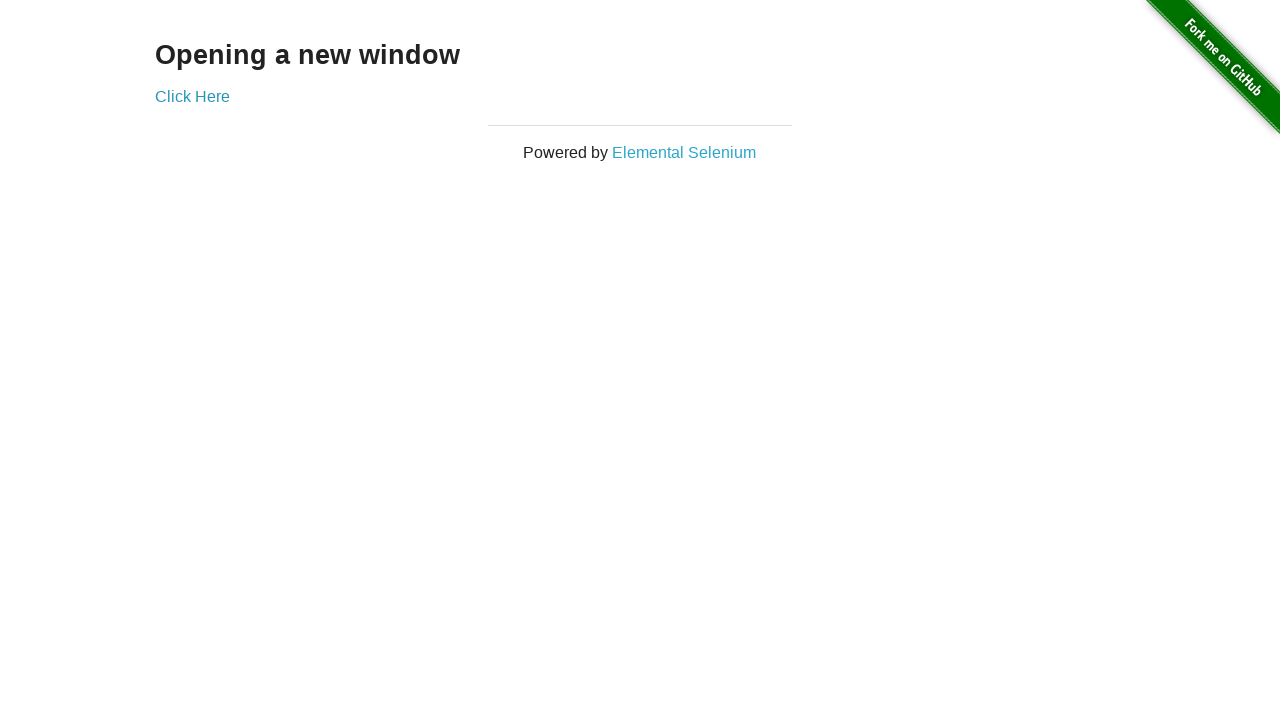

Closed the new window
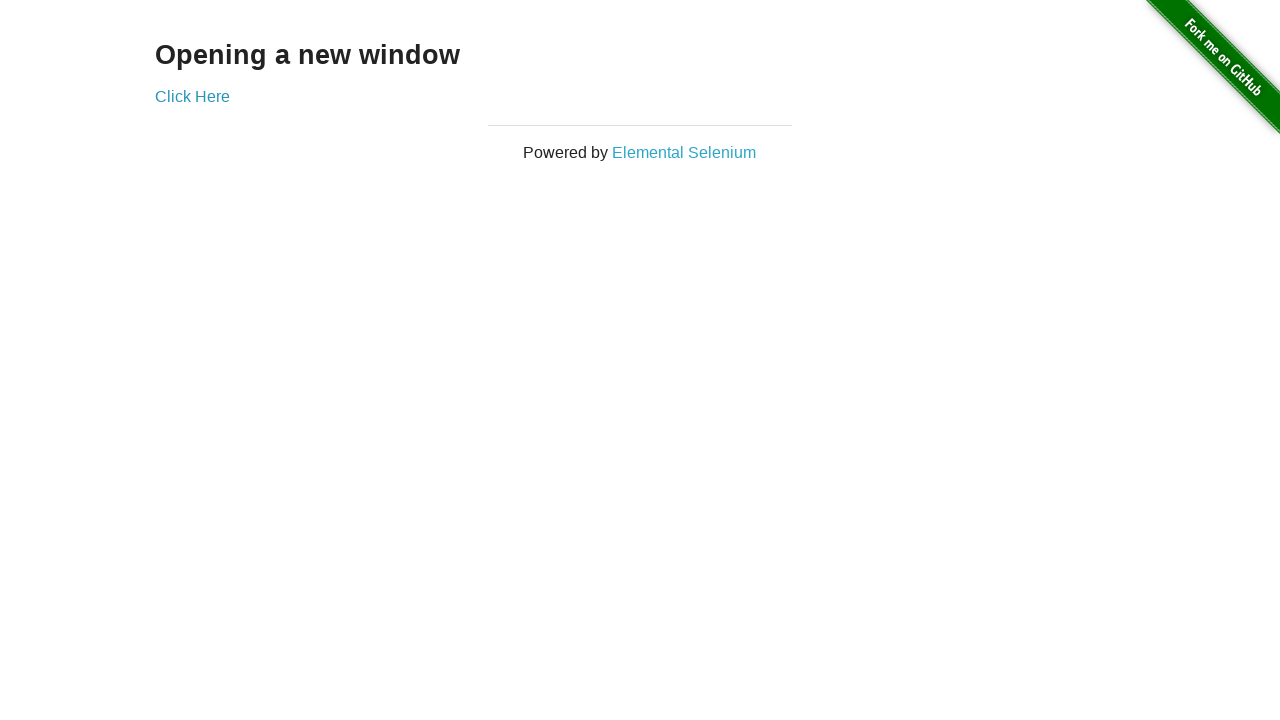

Verified original page heading is 'Opening a new window'
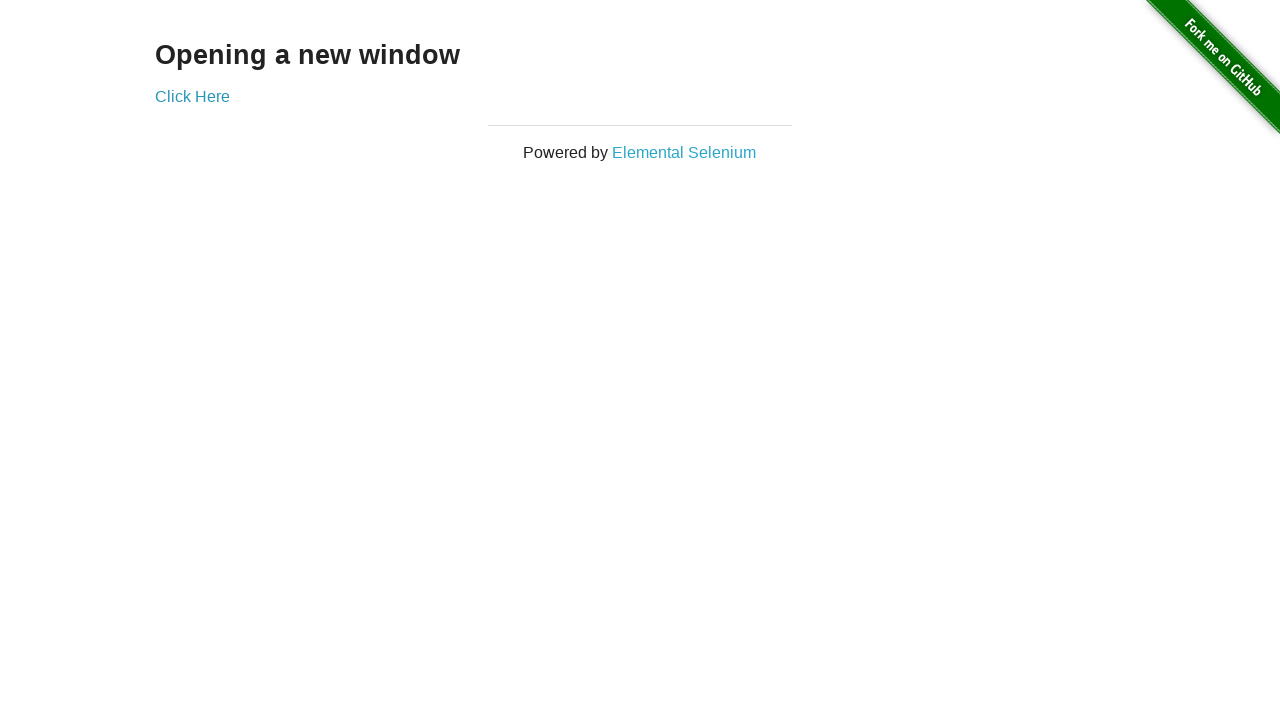

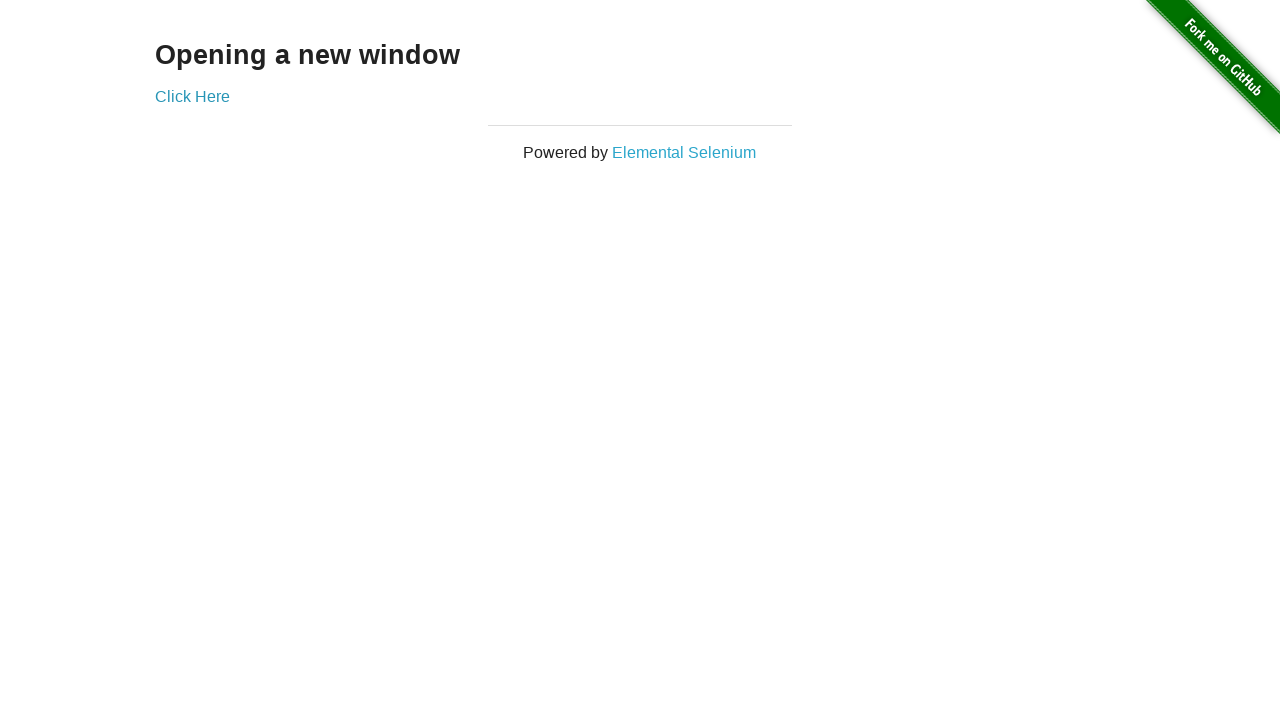